Tests a registration form by filling in email, name, address, and phone number fields with generated data

Starting URL: https://demo.automationtesting.in/

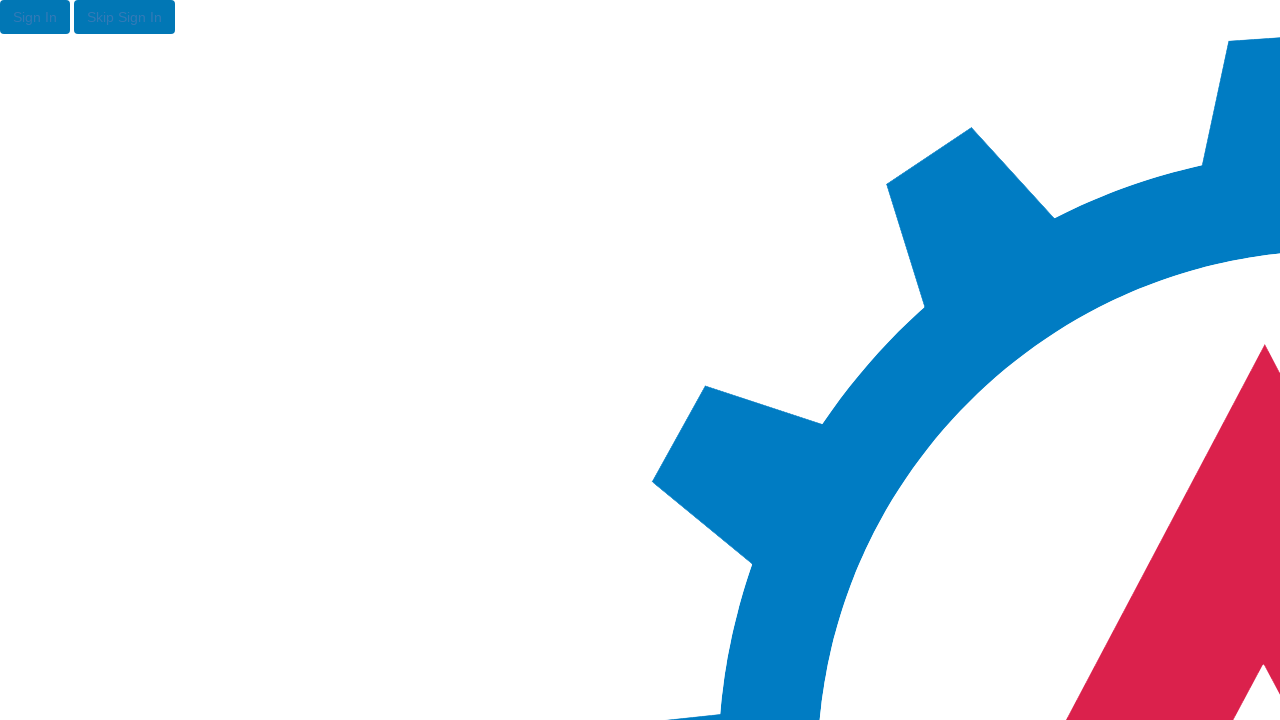

Filled email field with 'HelloWorld' on landing page on #email
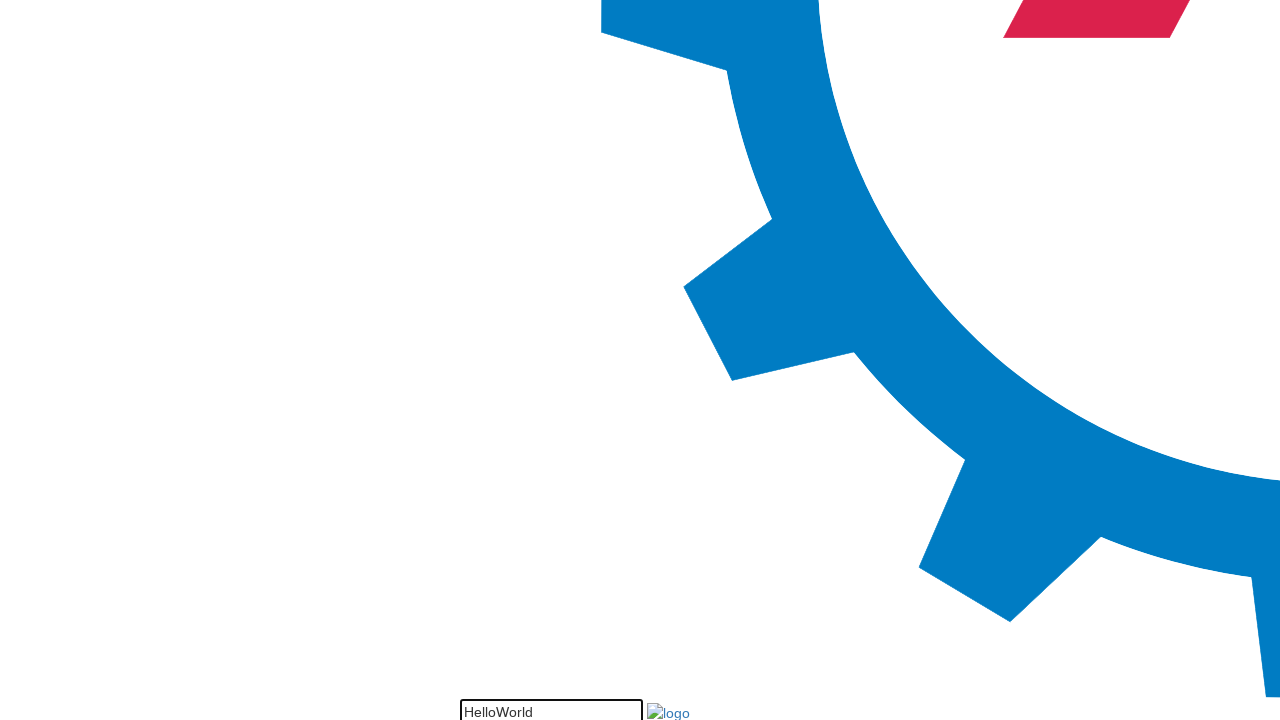

Clicked enter button to proceed to registration form at (668, 710) on #enterimg
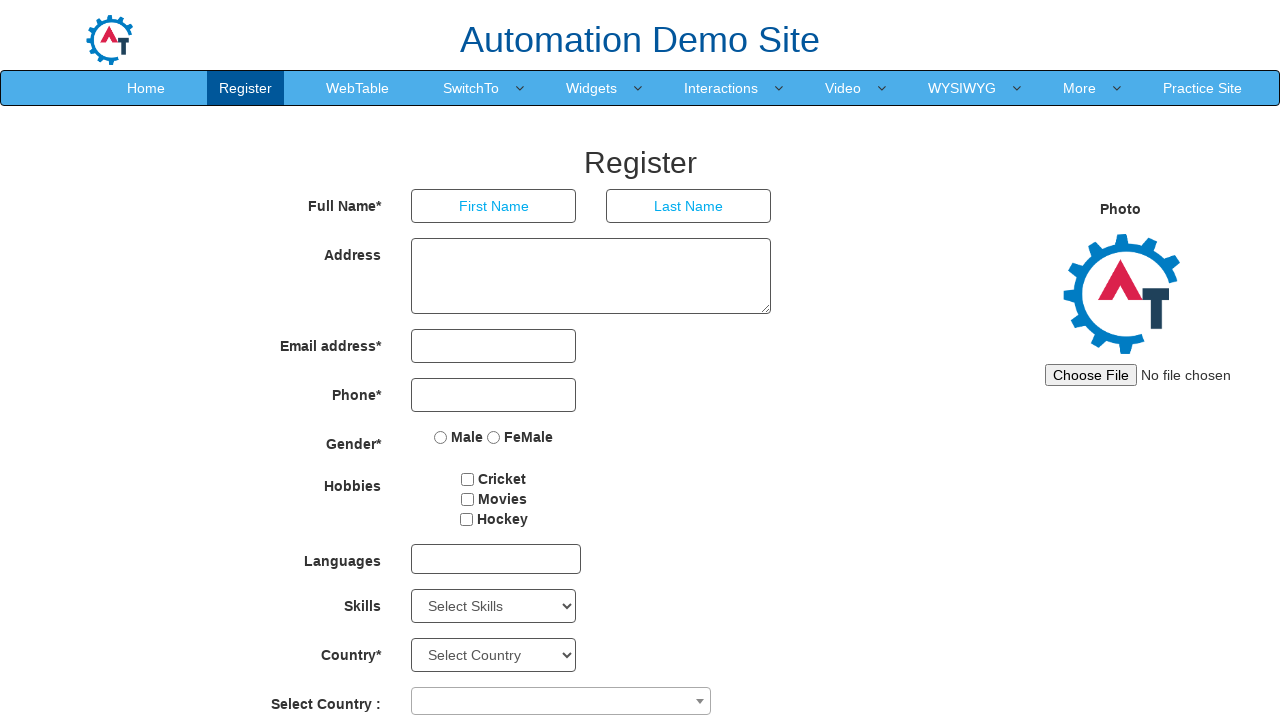

Waited for registration form page to load
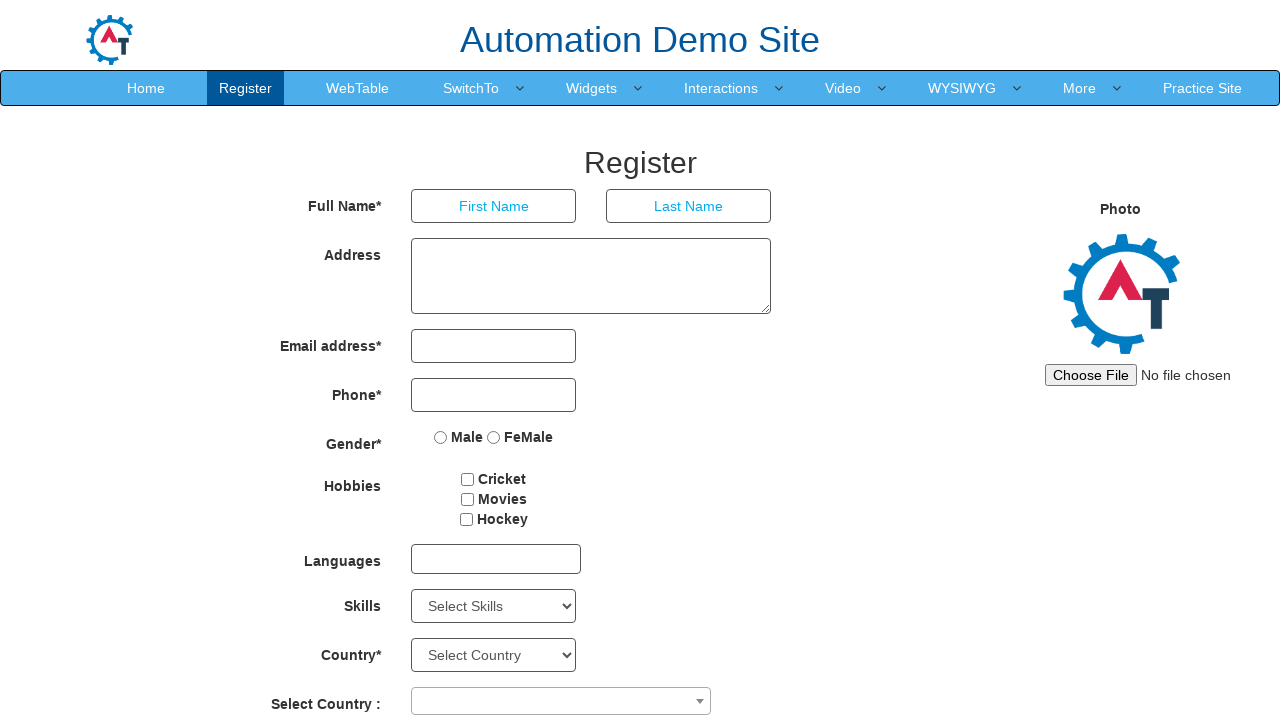

Filled first name field with 'Jolly Penguin' on div.col-md-4.col-xs-4.col-sm-4 input:first-child
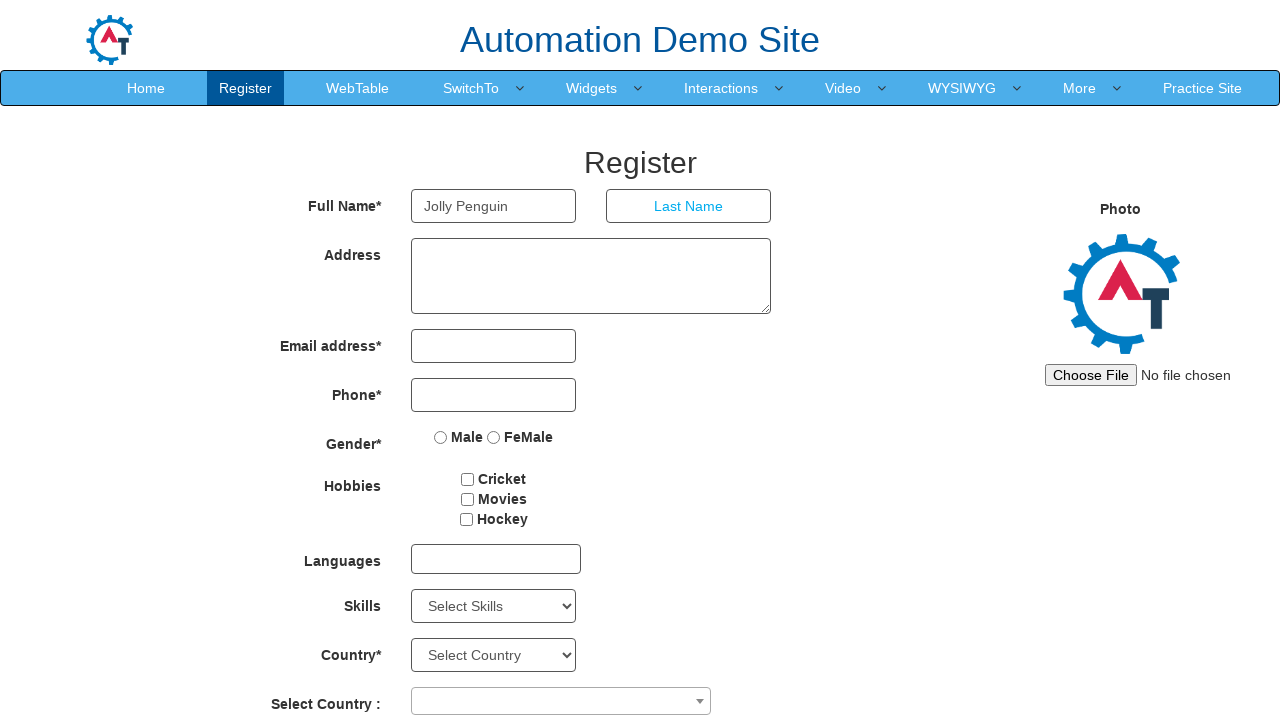

Filled last name field with 'Fuzzy Bear' on xpath=//div[@class='col-md-4 col-xs-4 col-sm-4'][2]/input
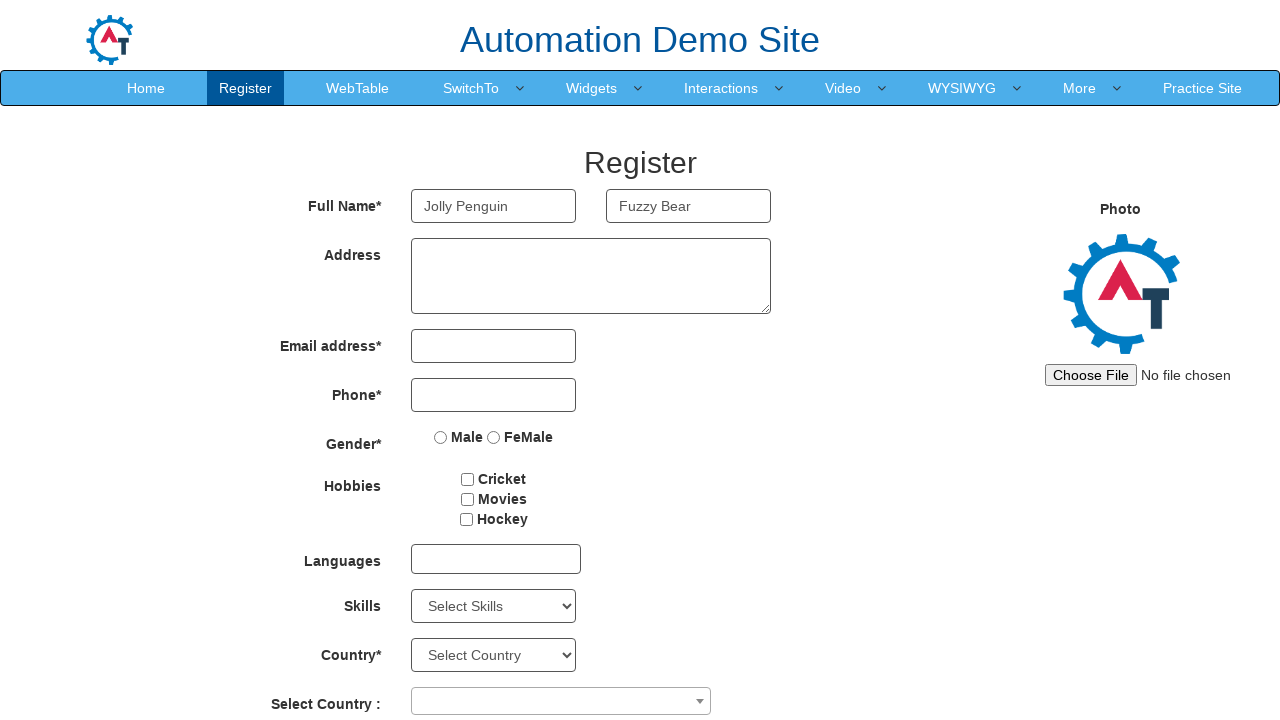

Filled address field with '123 Test Street, Sample City, SC 12345' on div.col-md-8.col-xs-8.col-sm-8 textarea
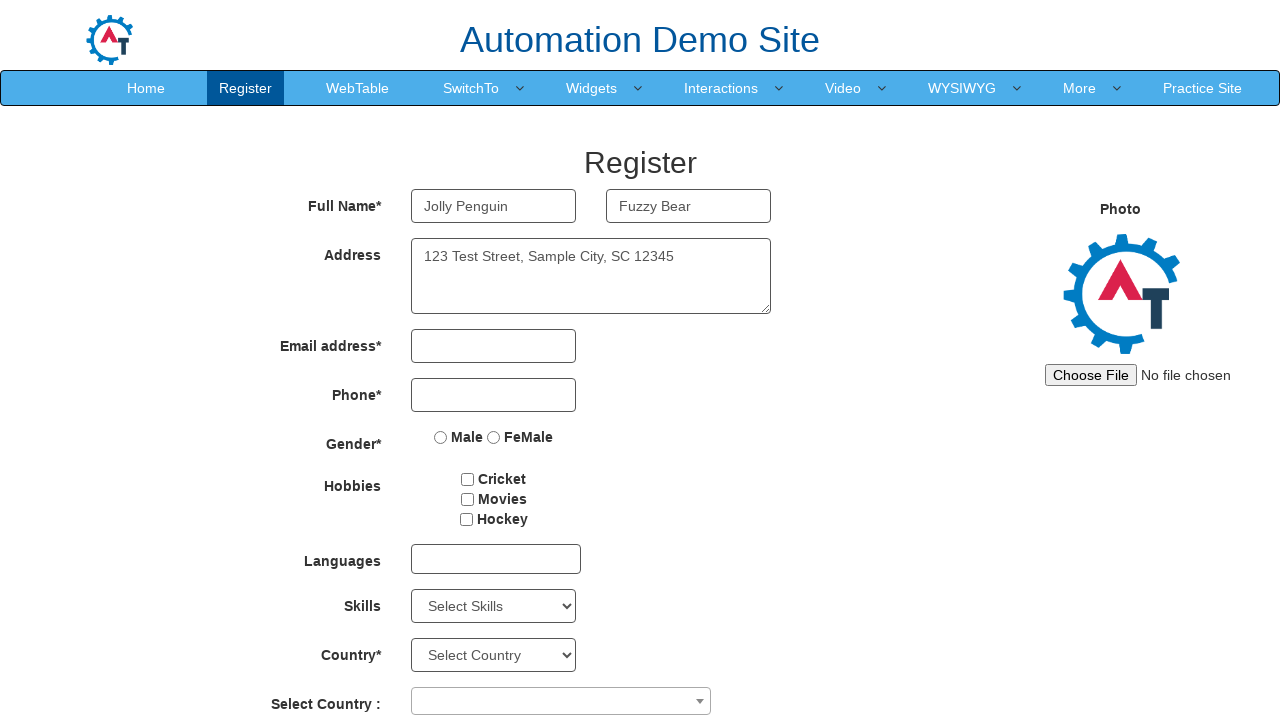

Filled email field in form with 'jollypenguin@gmail.com' on #eid input
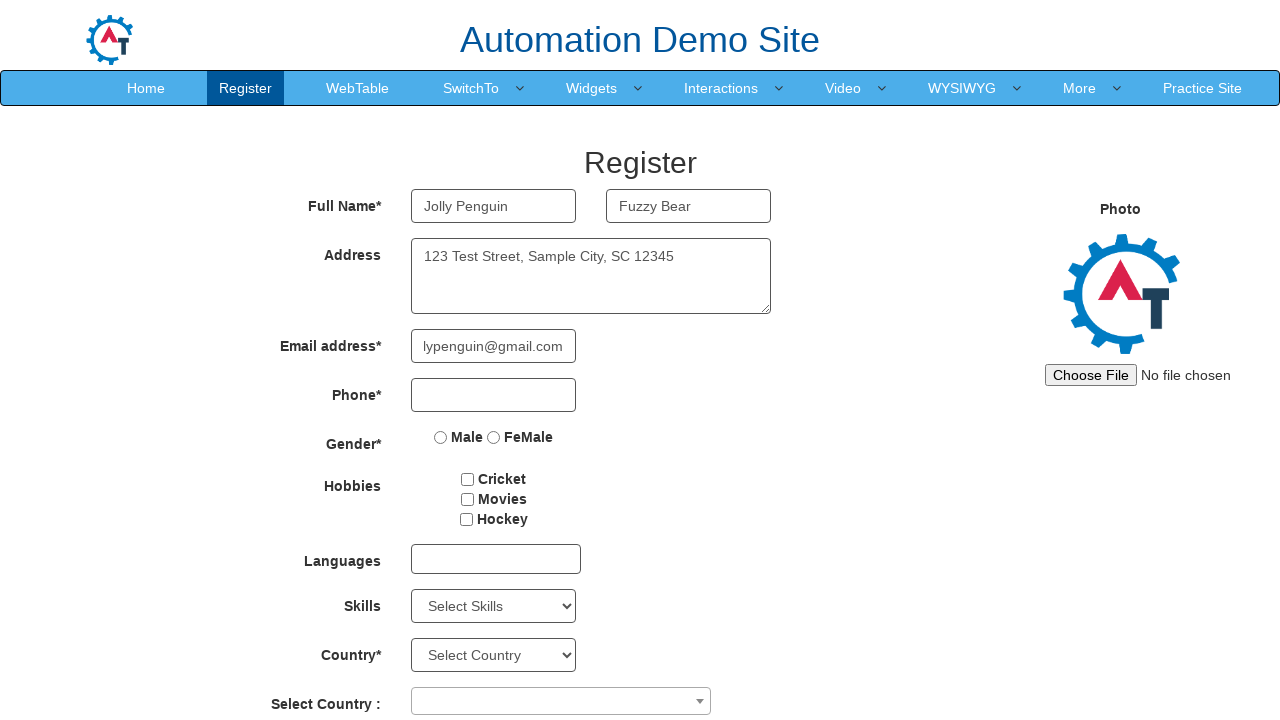

Filled phone number field with '555-123-4567' on input[type='tel']
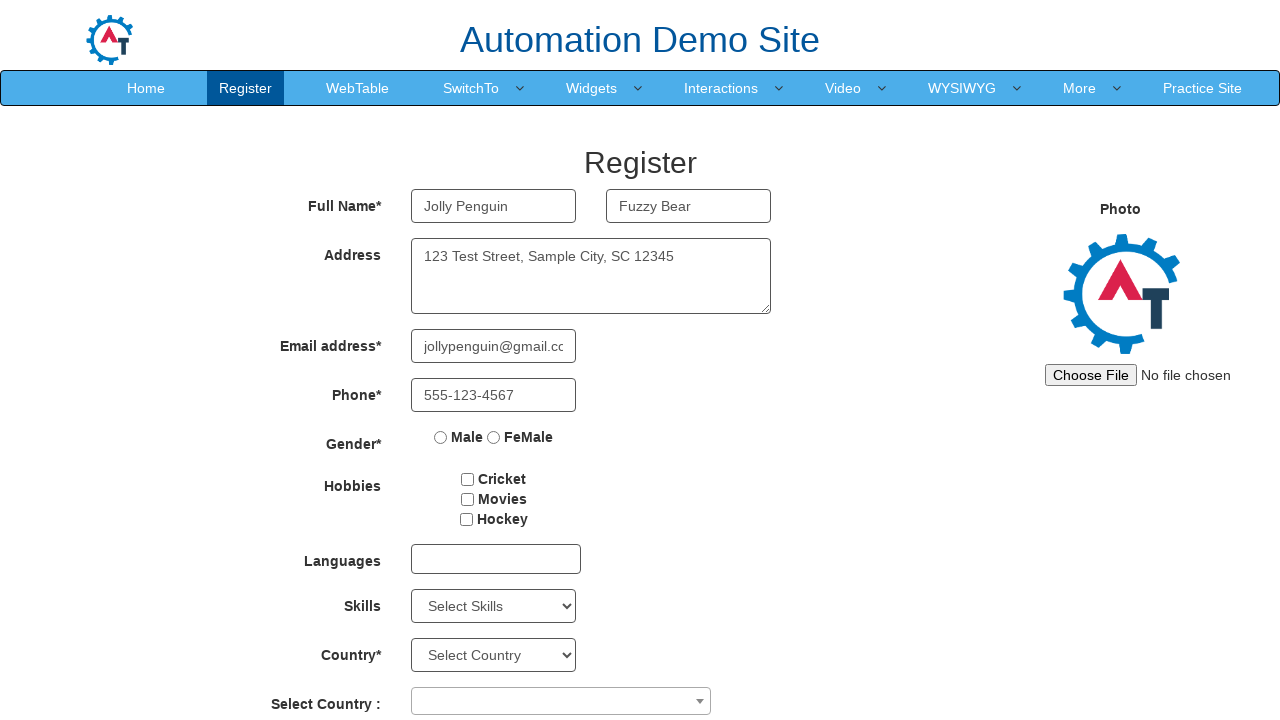

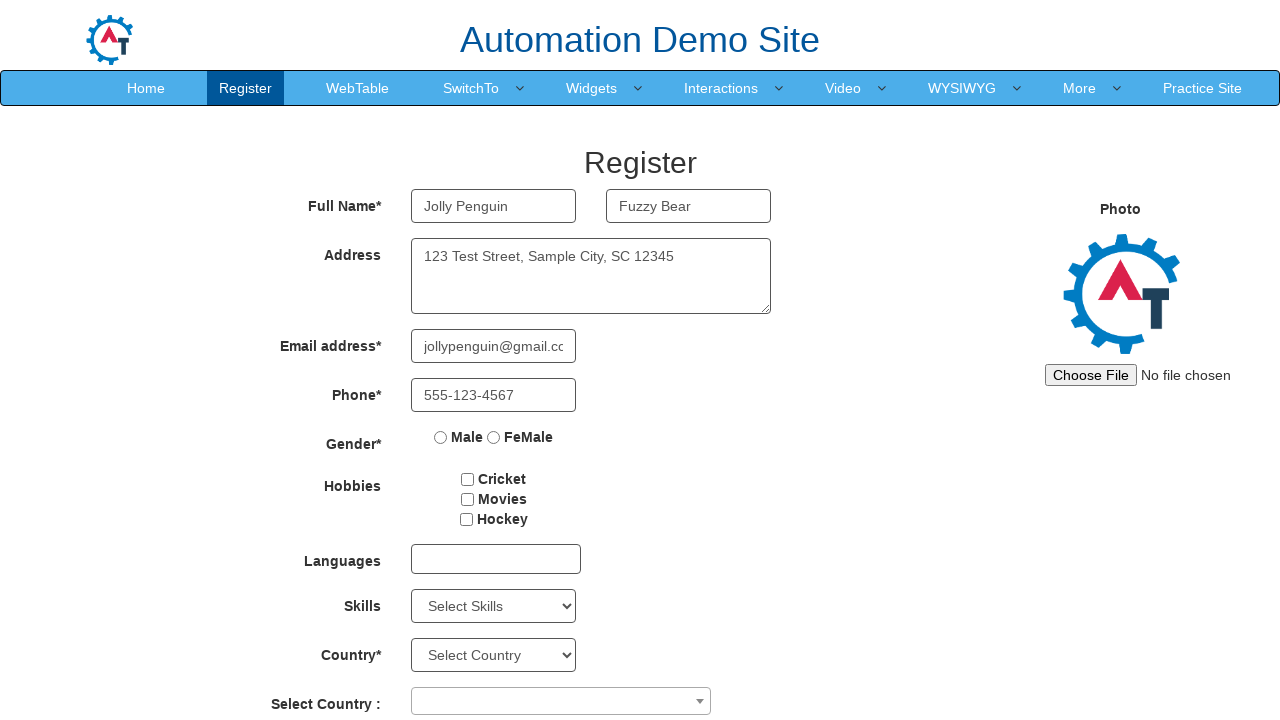